Navigates to the LambdaTest e-commerce playground homepage and verifies that the "My account" element is present on the page.

Starting URL: https://ecommerce-playground.lambdatest.io/index.php

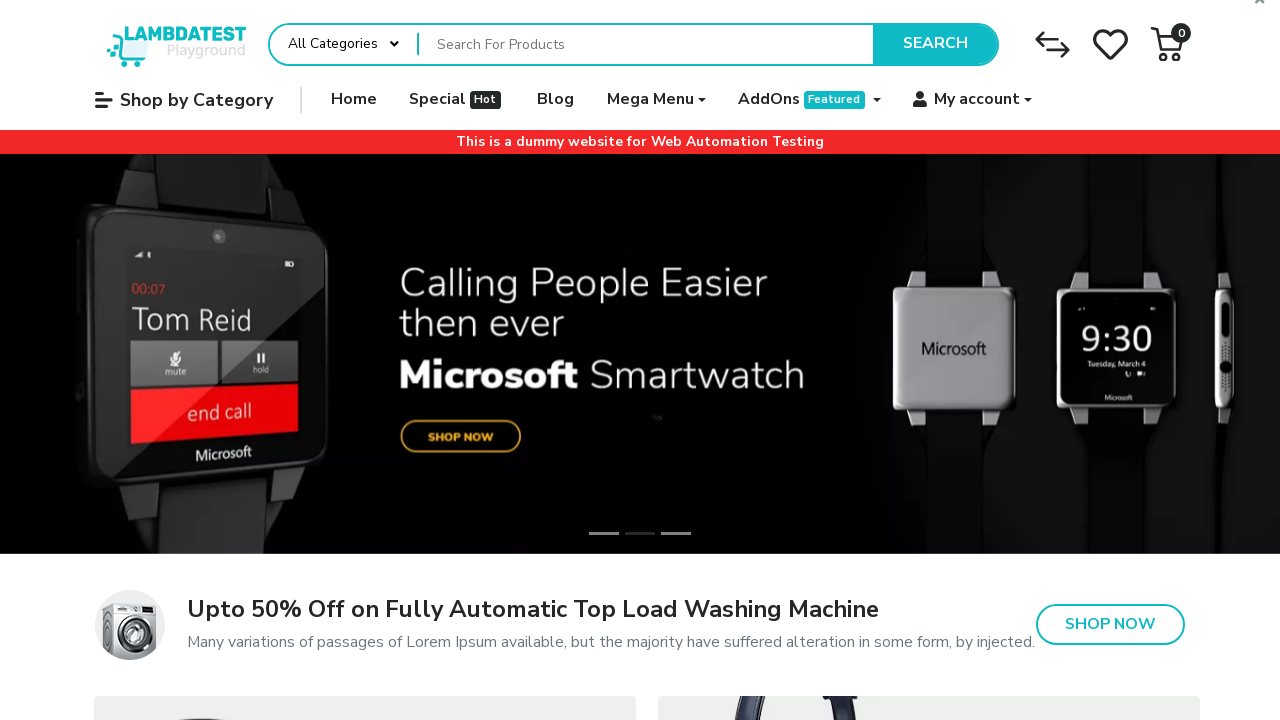

Navigated to LambdaTest e-commerce playground homepage
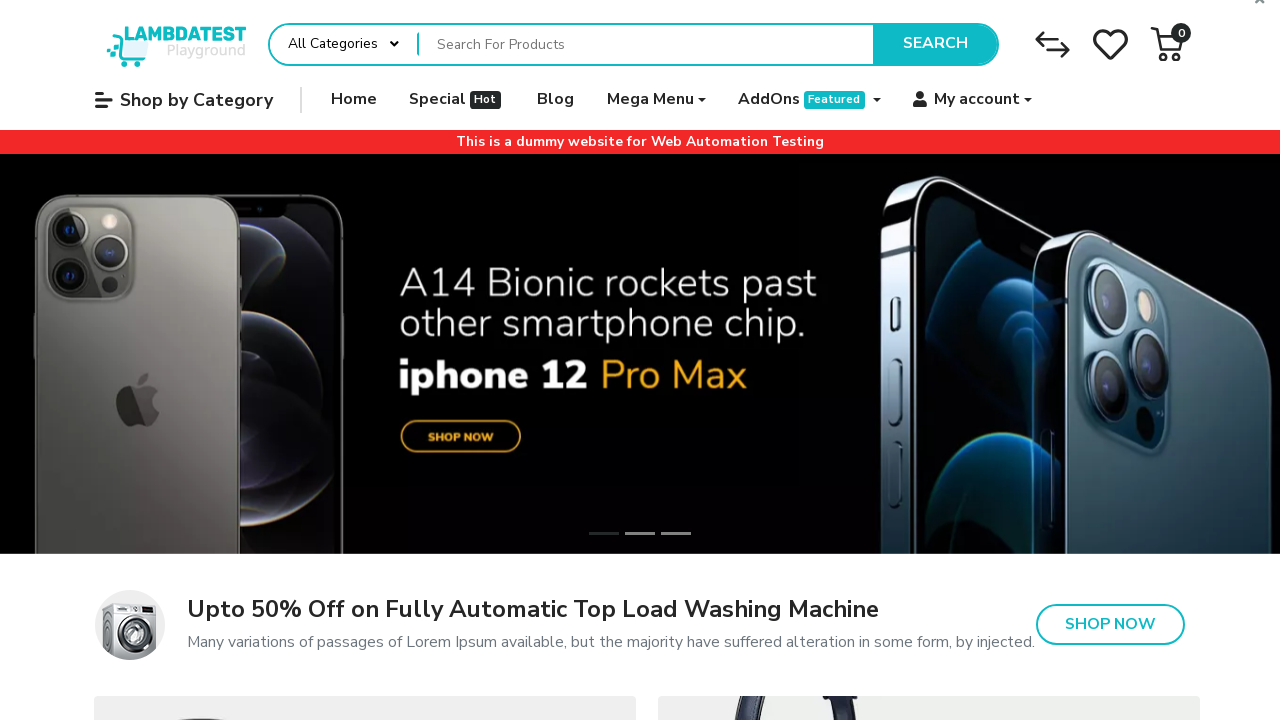

Verified that 'My account' element is present and visible on the page
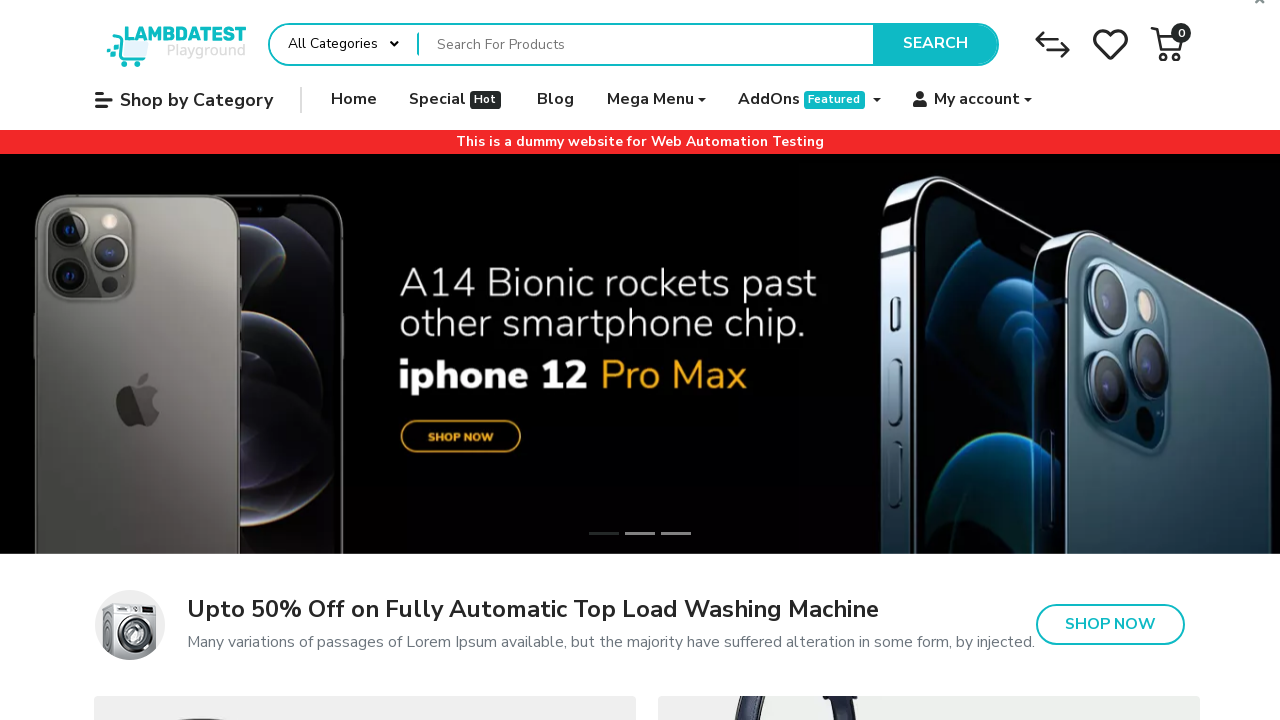

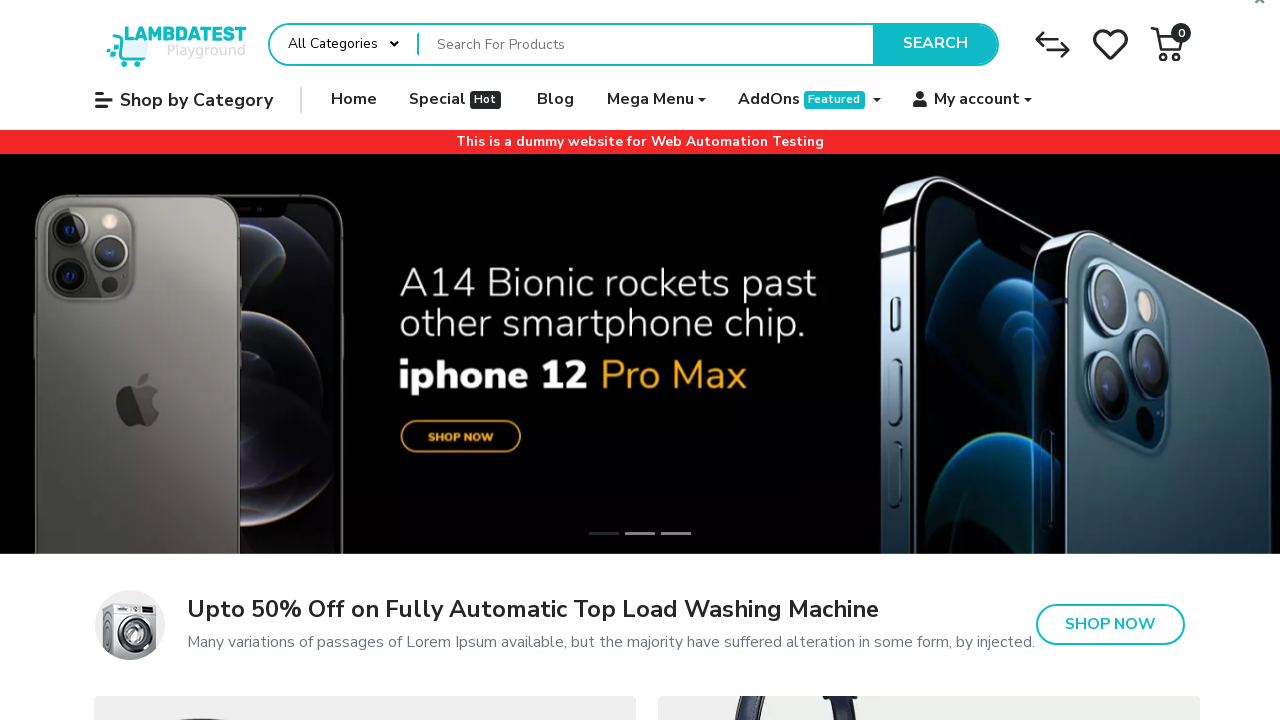